Tests a mathematical calculation form by reading two numbers, calculating their sum, selecting the result from a dropdown, and submitting the form

Starting URL: https://suninjuly.github.io/selects2.html

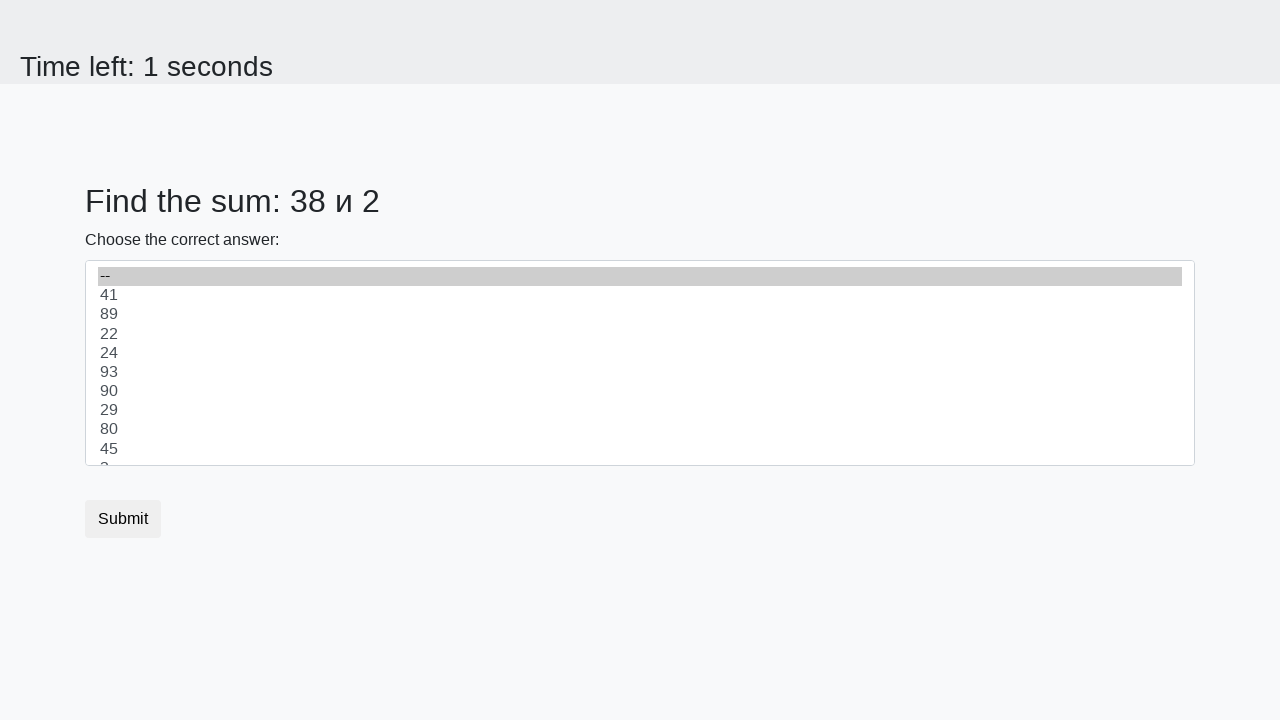

Retrieved first number from #num1 element
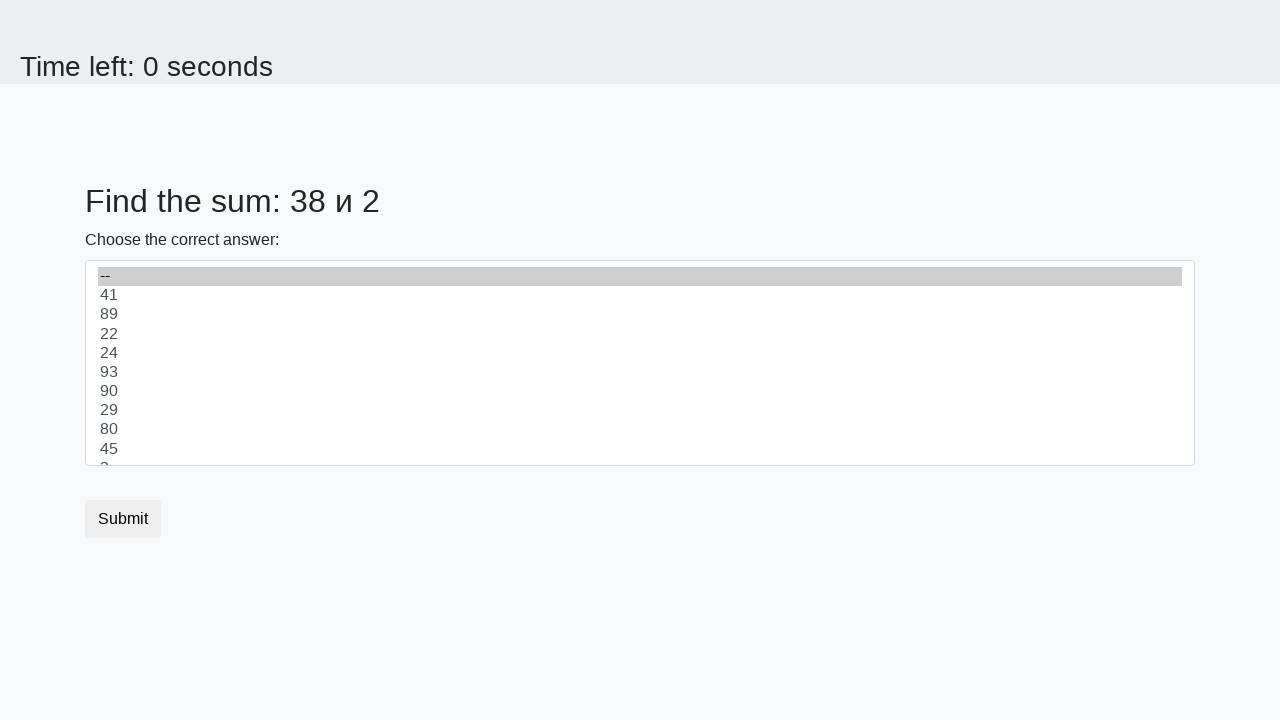

Converted first number to integer
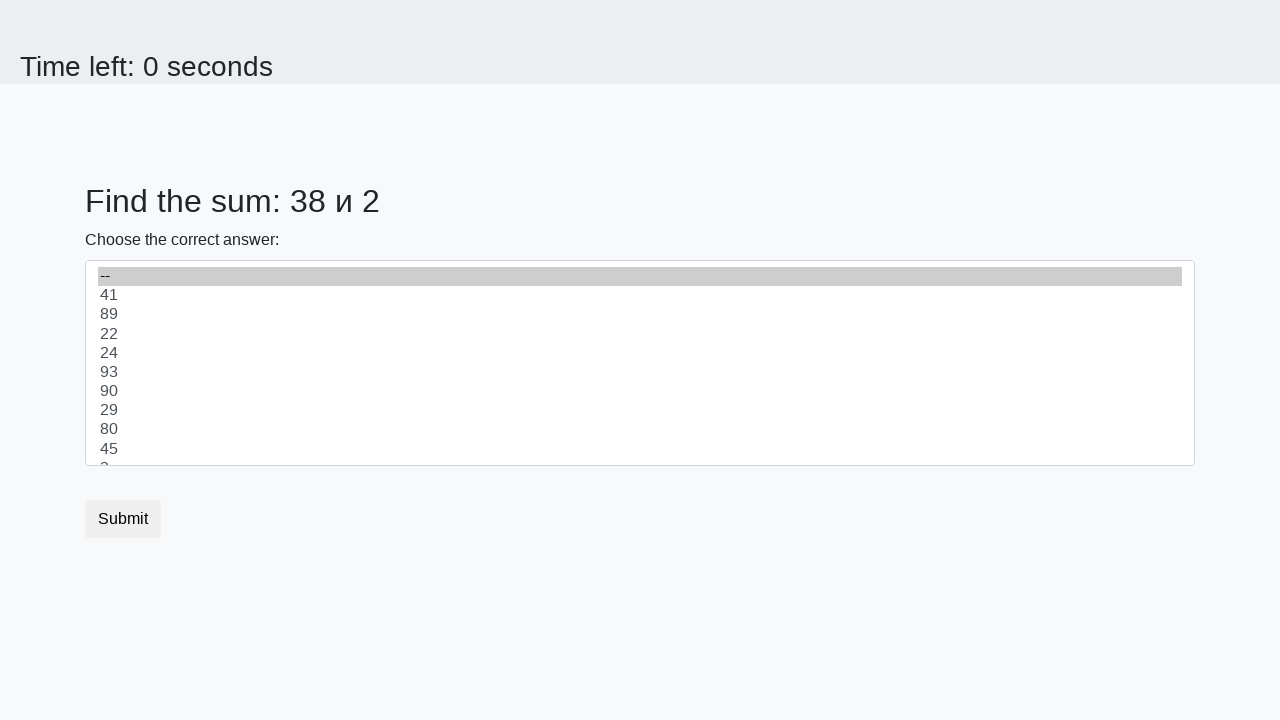

Retrieved second number from #num2 element
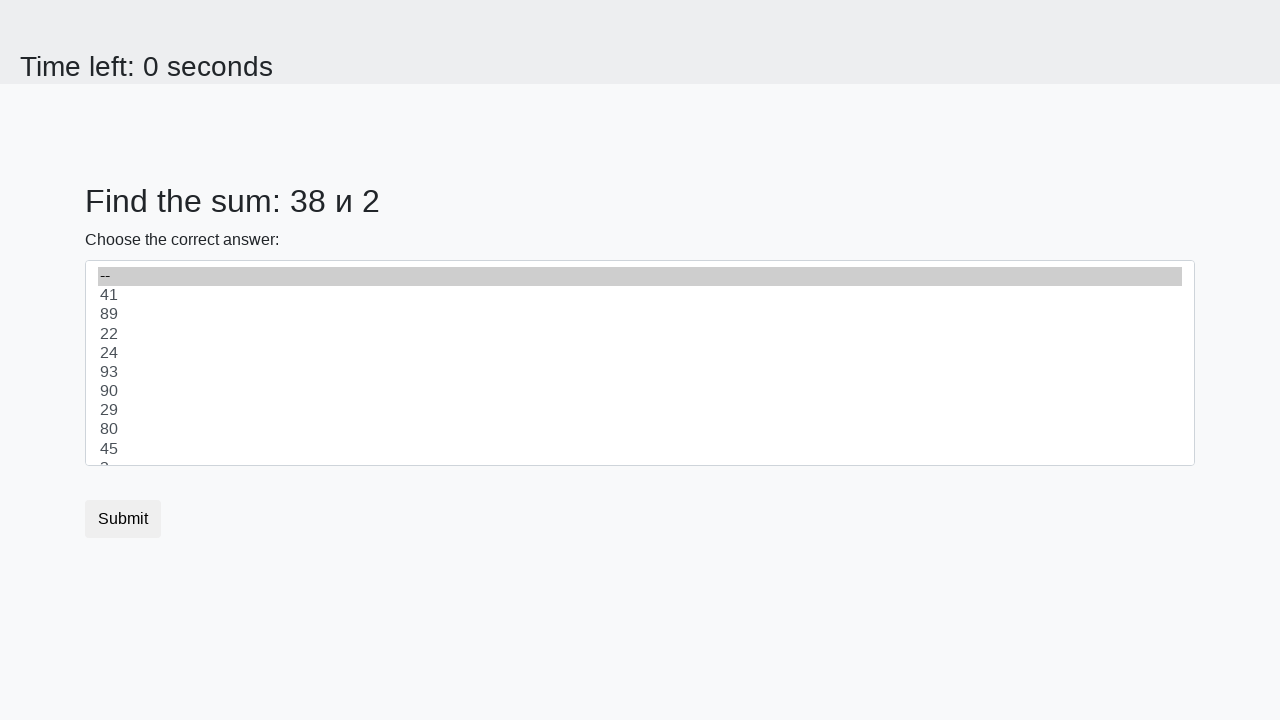

Converted second number to integer
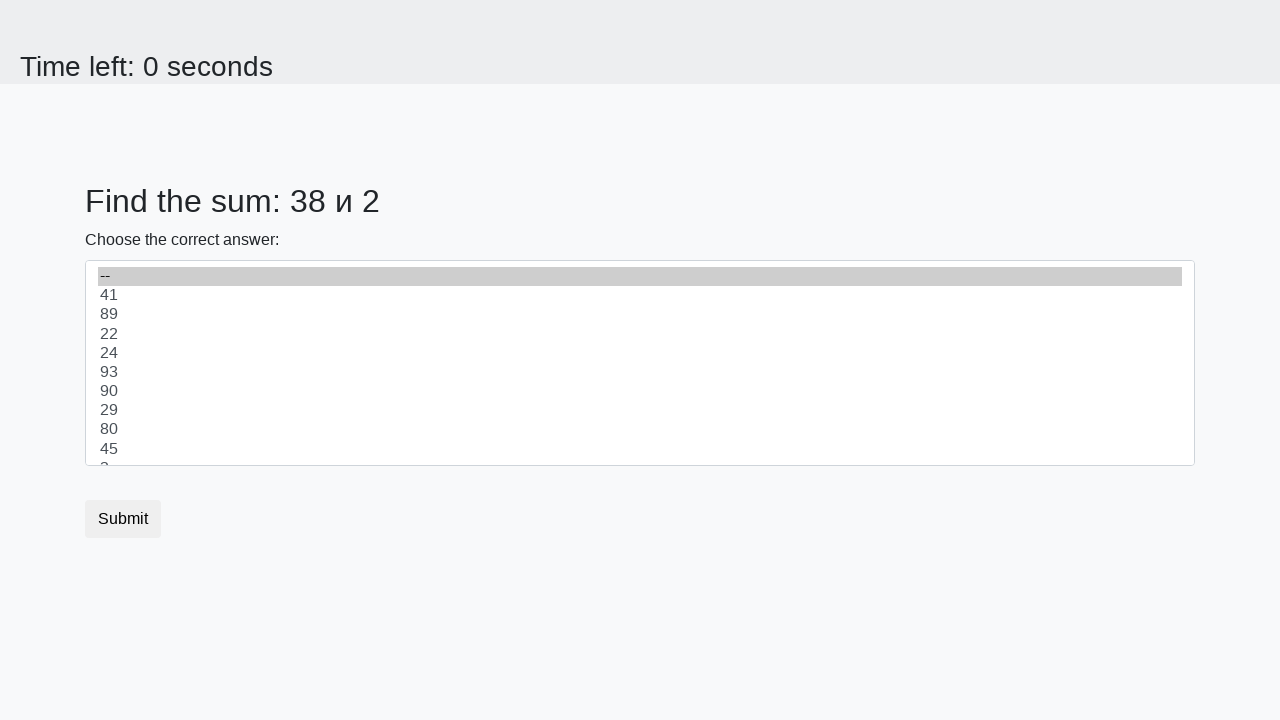

Calculated sum of 38 + 2 = 40
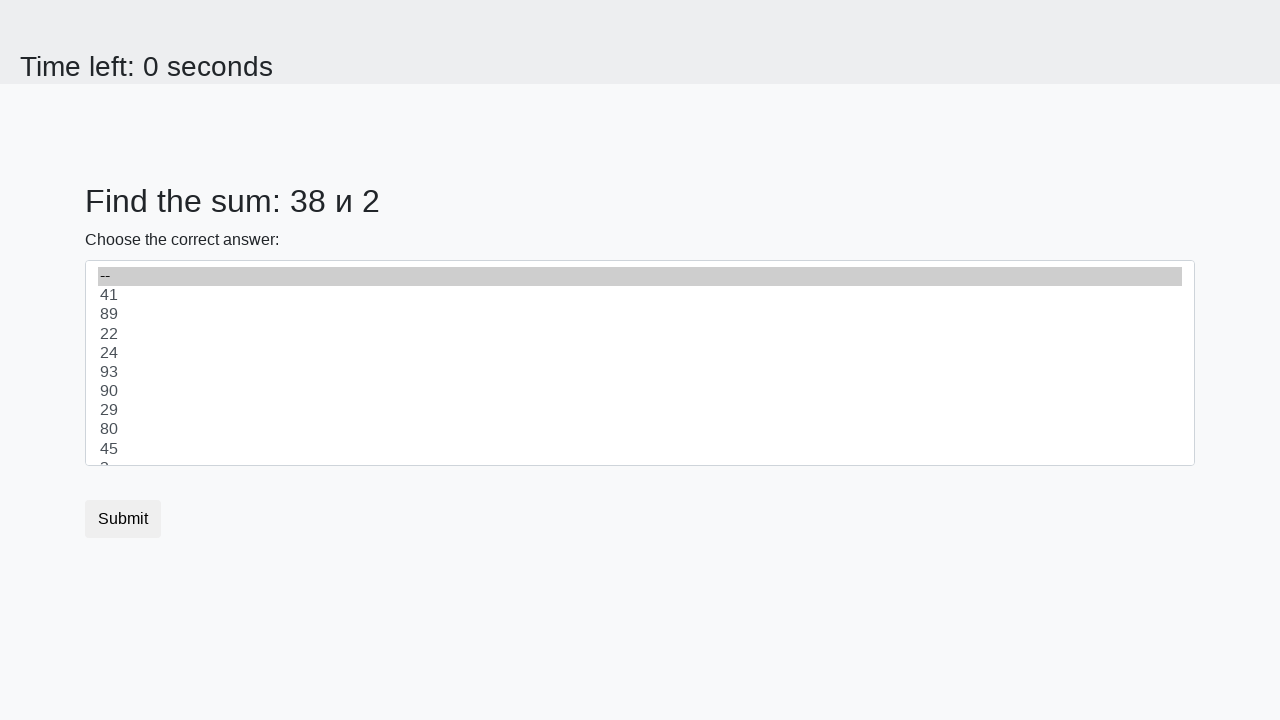

Selected calculated result '40' from dropdown on select
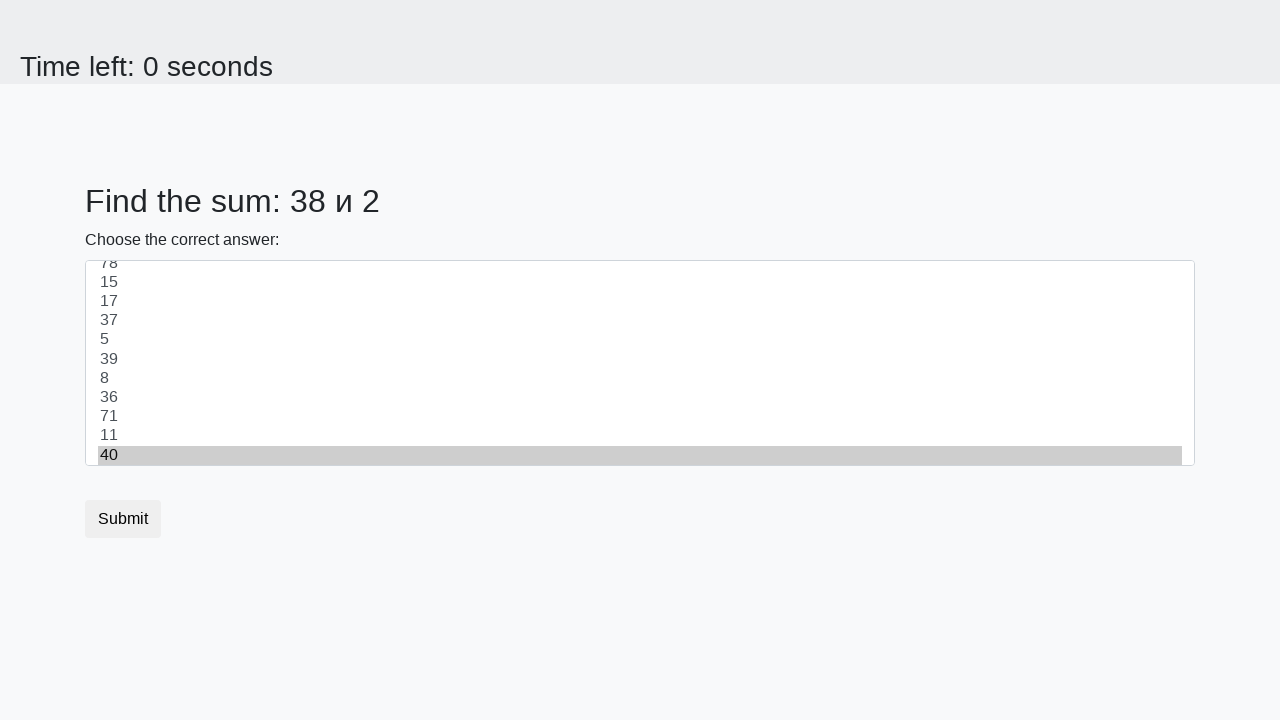

Clicked submit button to submit form at (123, 519) on button.btn
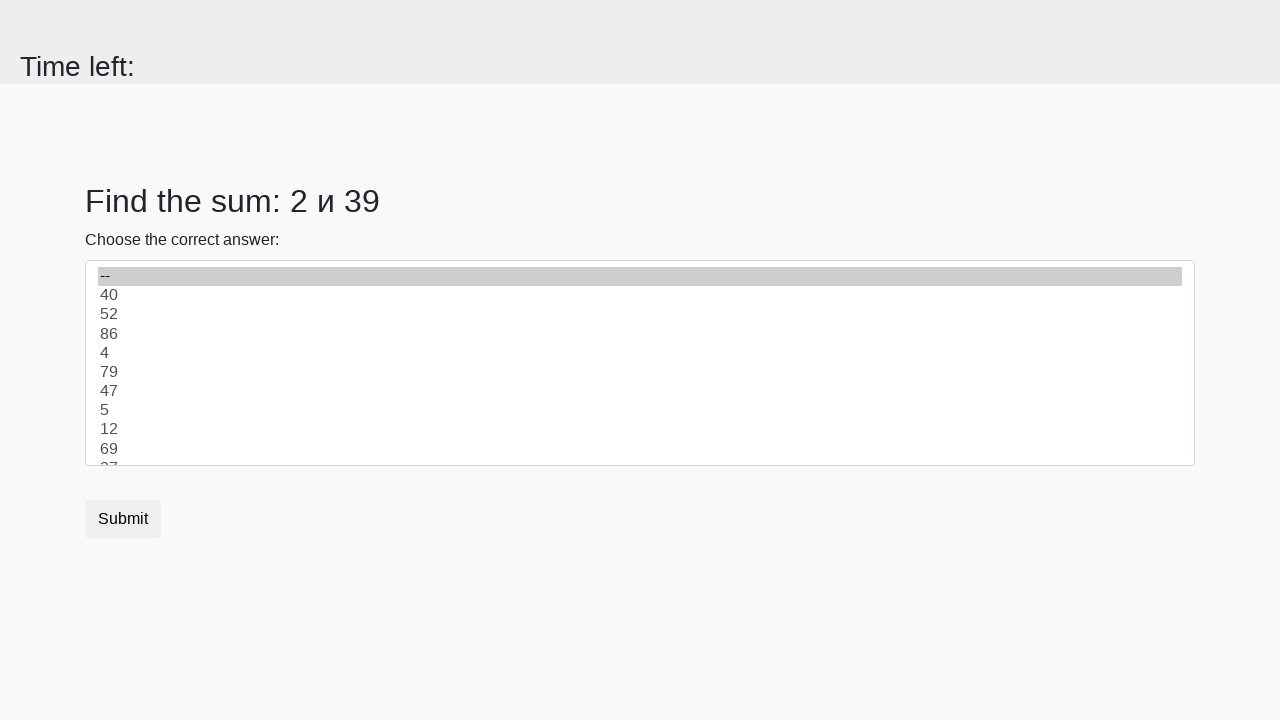

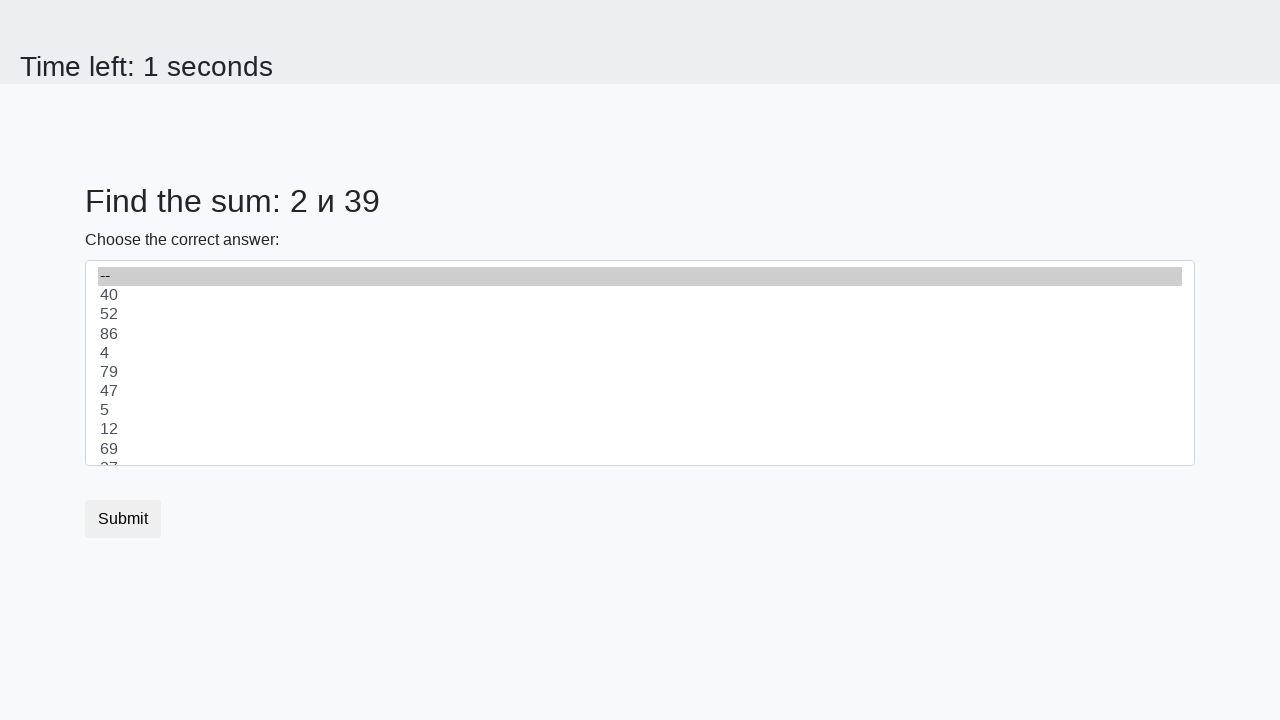